Tests drag and drop functionality by dragging column A to column B, then dragging column B back to column A

Starting URL: https://the-internet.herokuapp.com/drag_and_drop

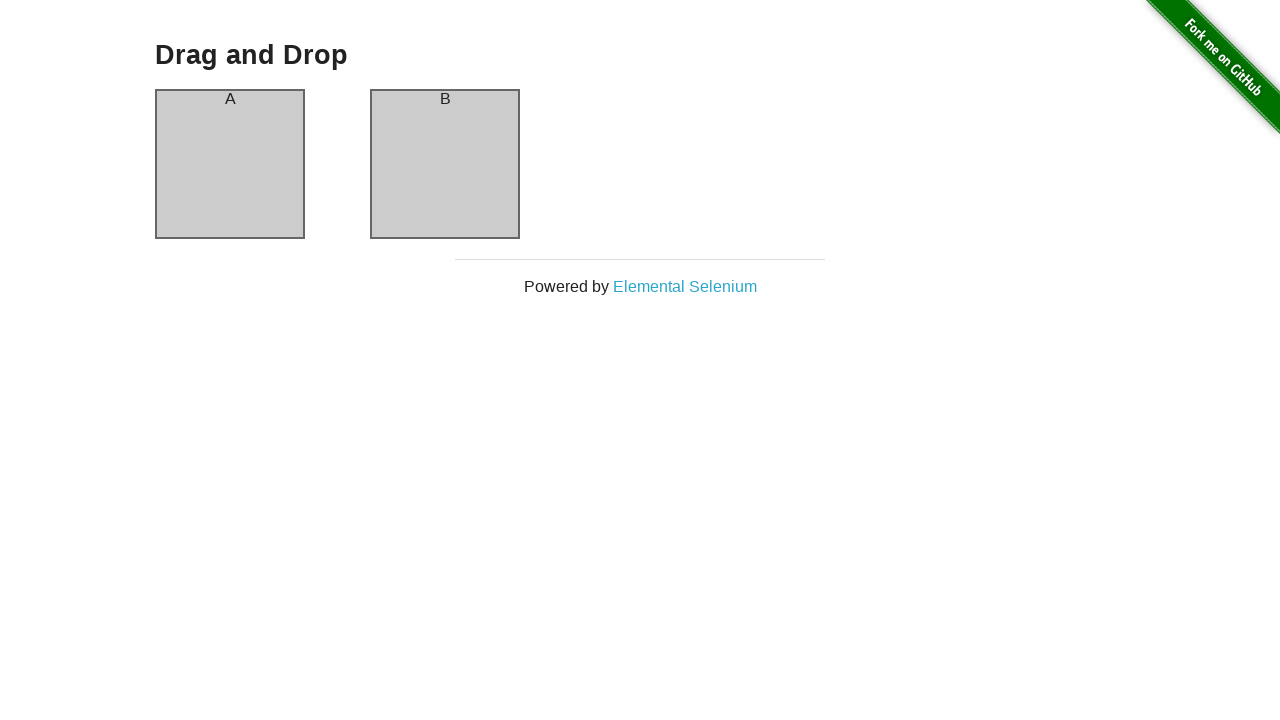

Dragged column A to column B at (445, 164)
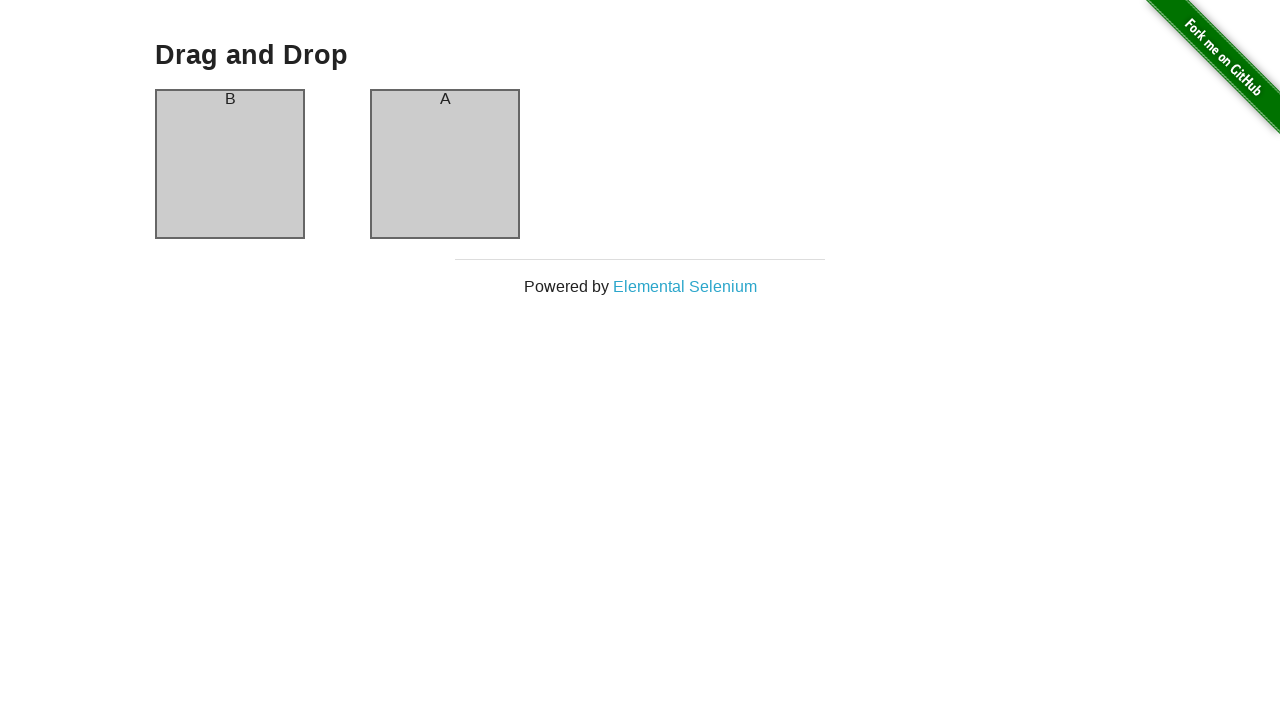

Dragged column B back to column A at (230, 164)
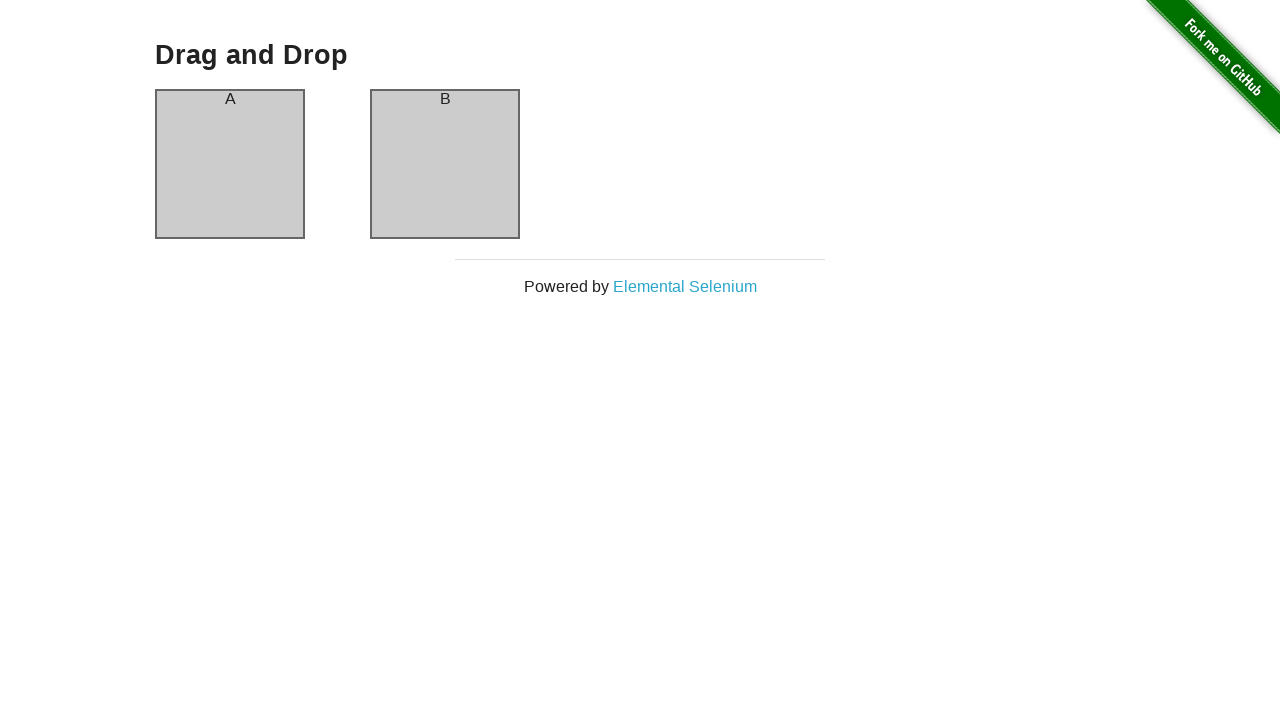

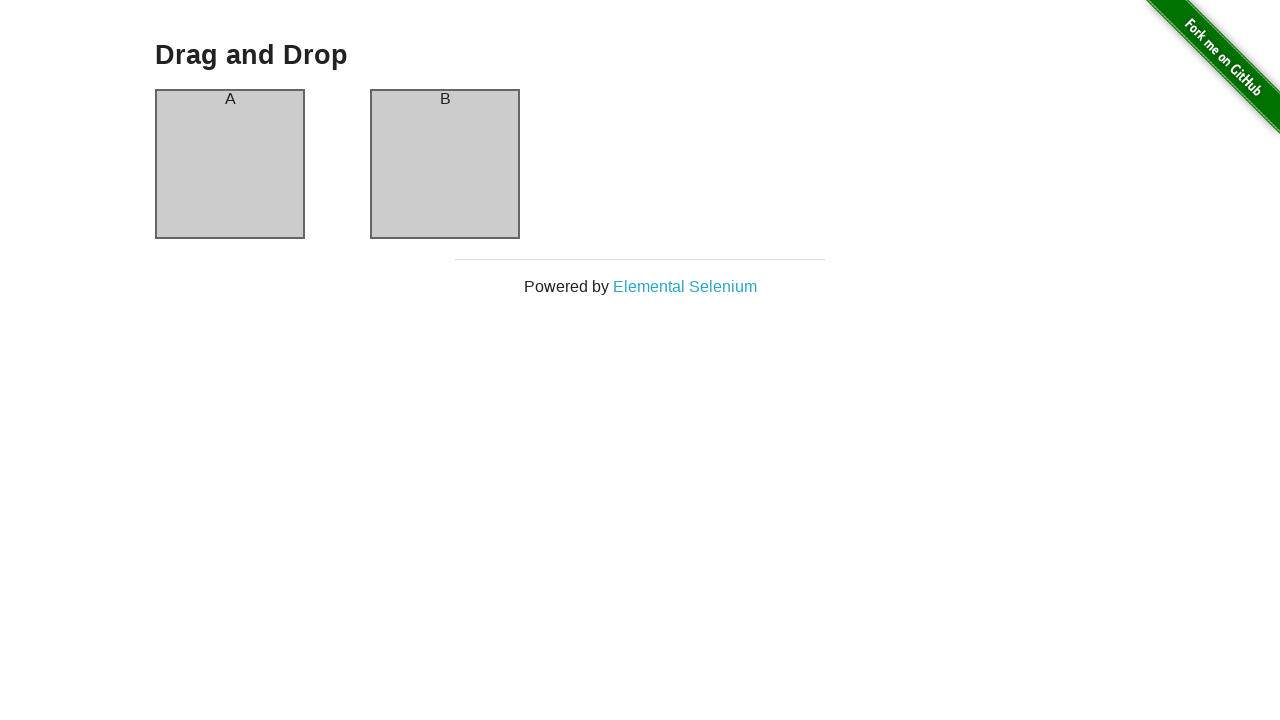